Scrolls the page down by 1000 pixels and then back up using JavaScript execution

Starting URL: http://demo.nopcommerce.com

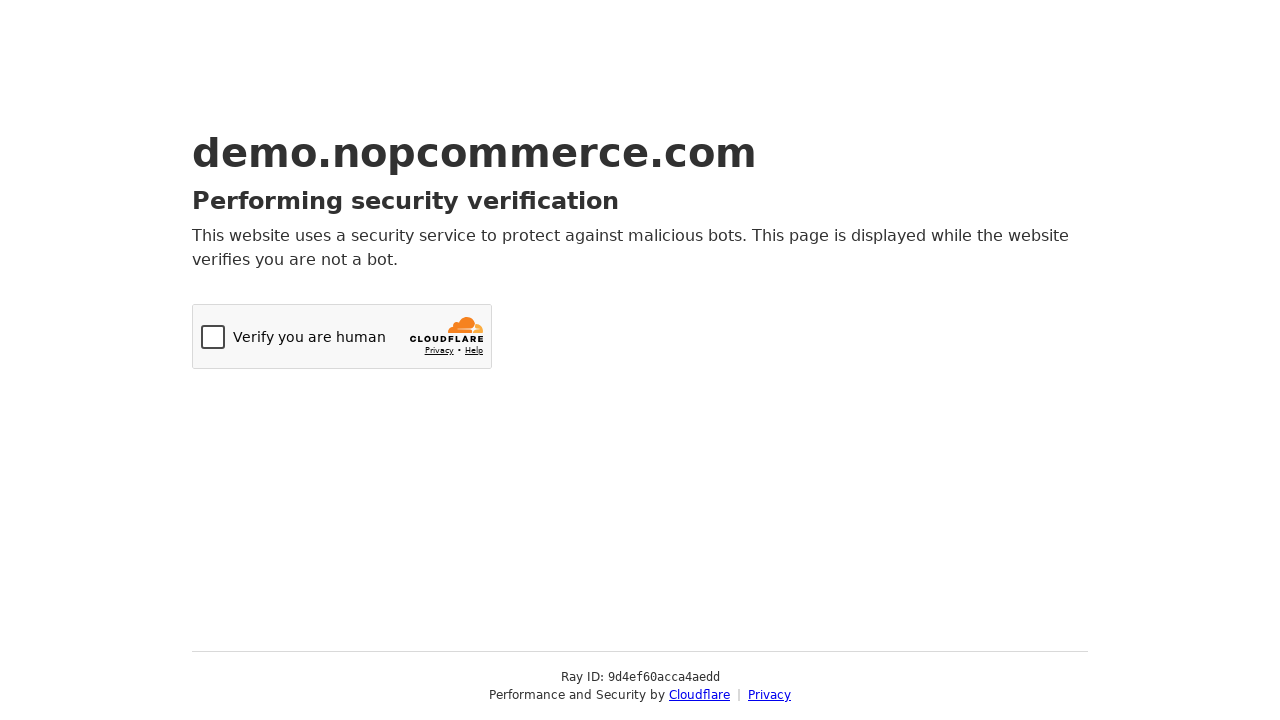

Navigated to http://demo.nopcommerce.com
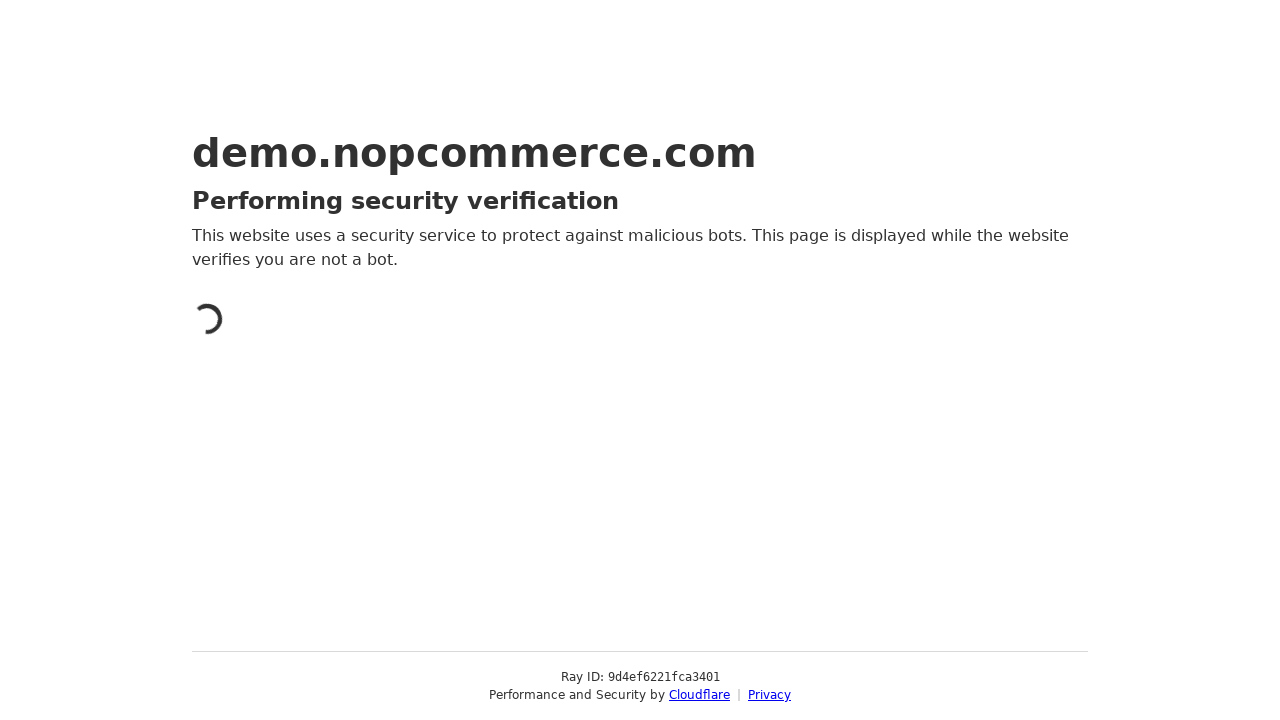

Scrolled page down by 1000 pixels using JavaScript
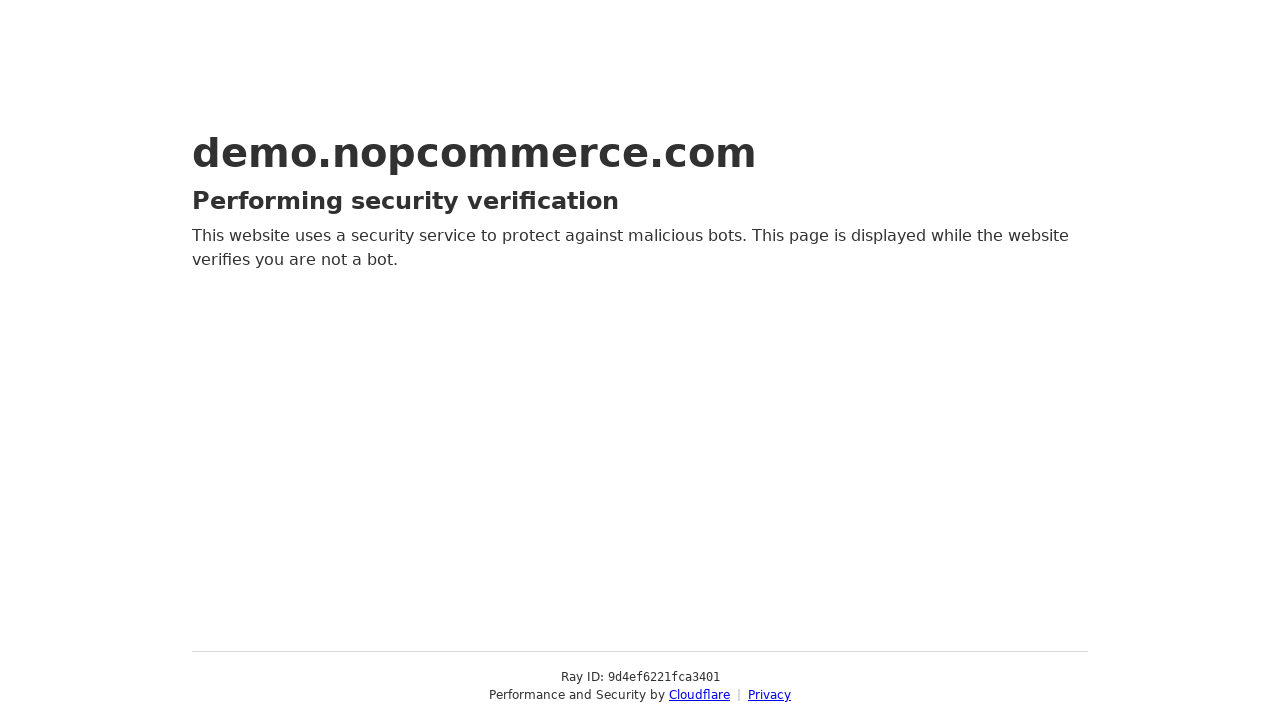

Scrolled page back up by 1000 pixels using JavaScript
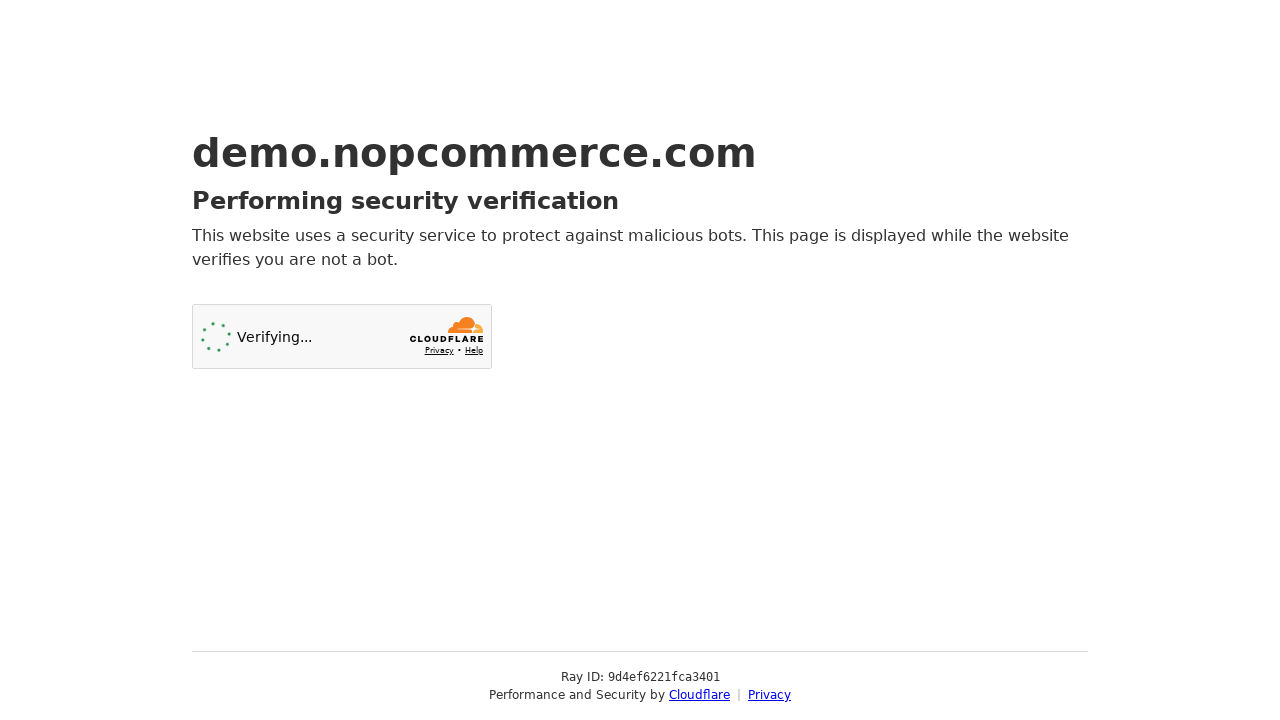

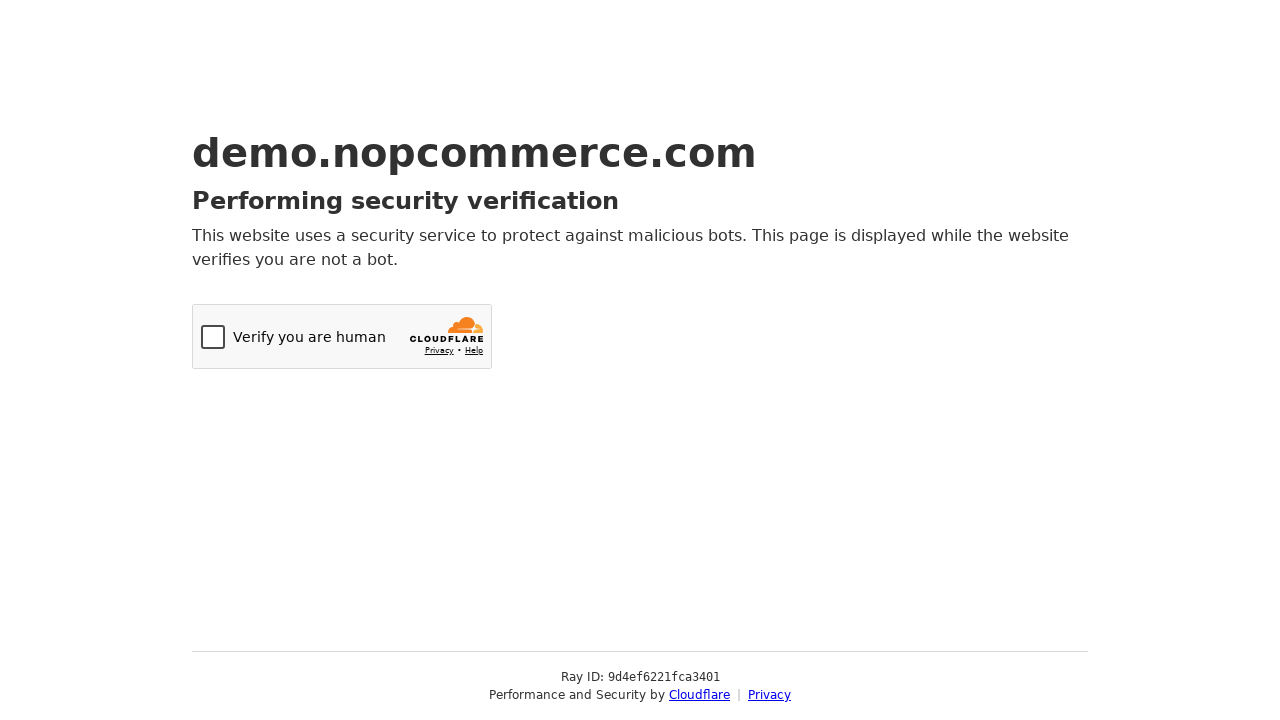